Creates a mapping of first names to usernames and verifies the map has 5 entries

Starting URL: http://automationbykrishna.com/index.html#

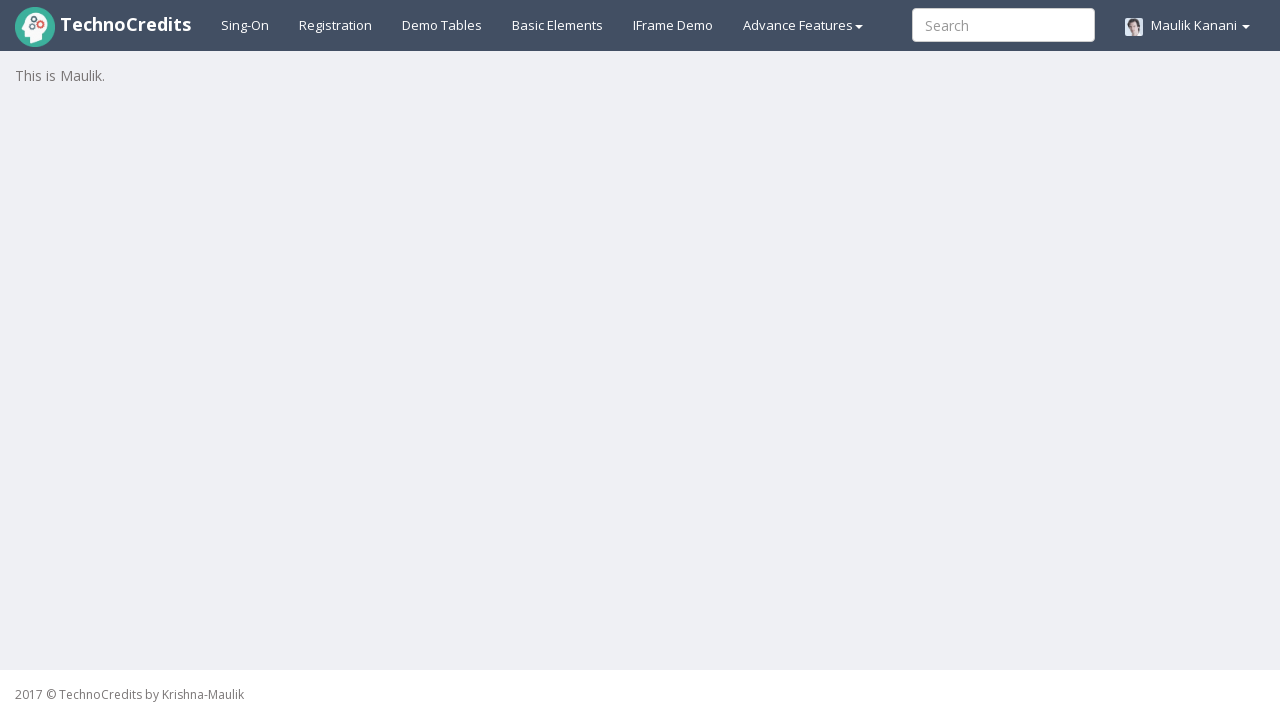

Clicked on demo tables link at (442, 25) on a#demotable
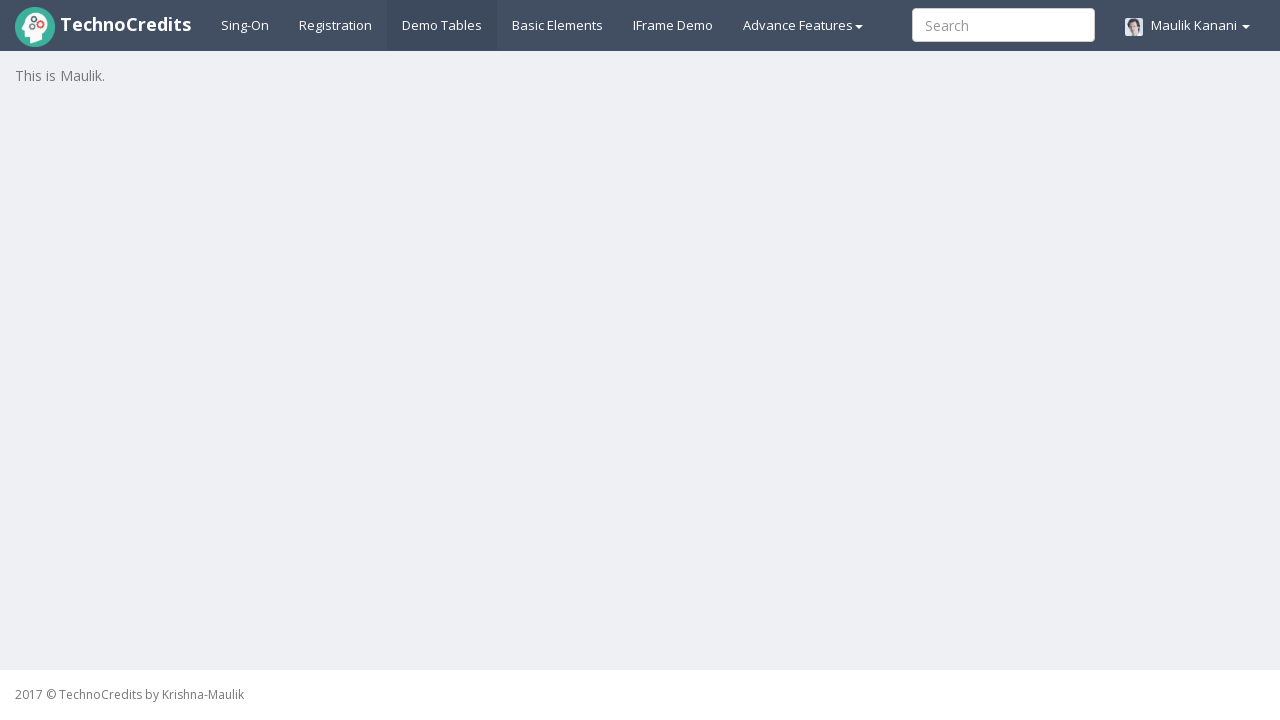

Table with id 'table1' loaded
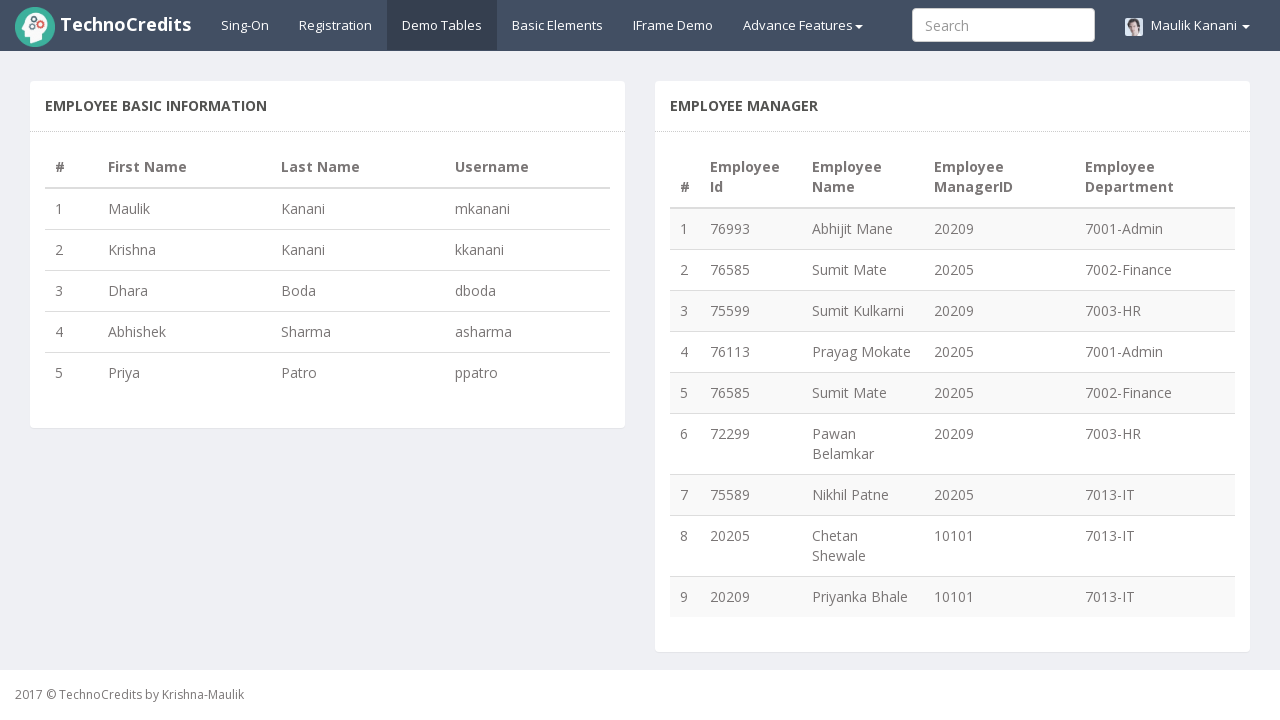

Retrieved all rows from table
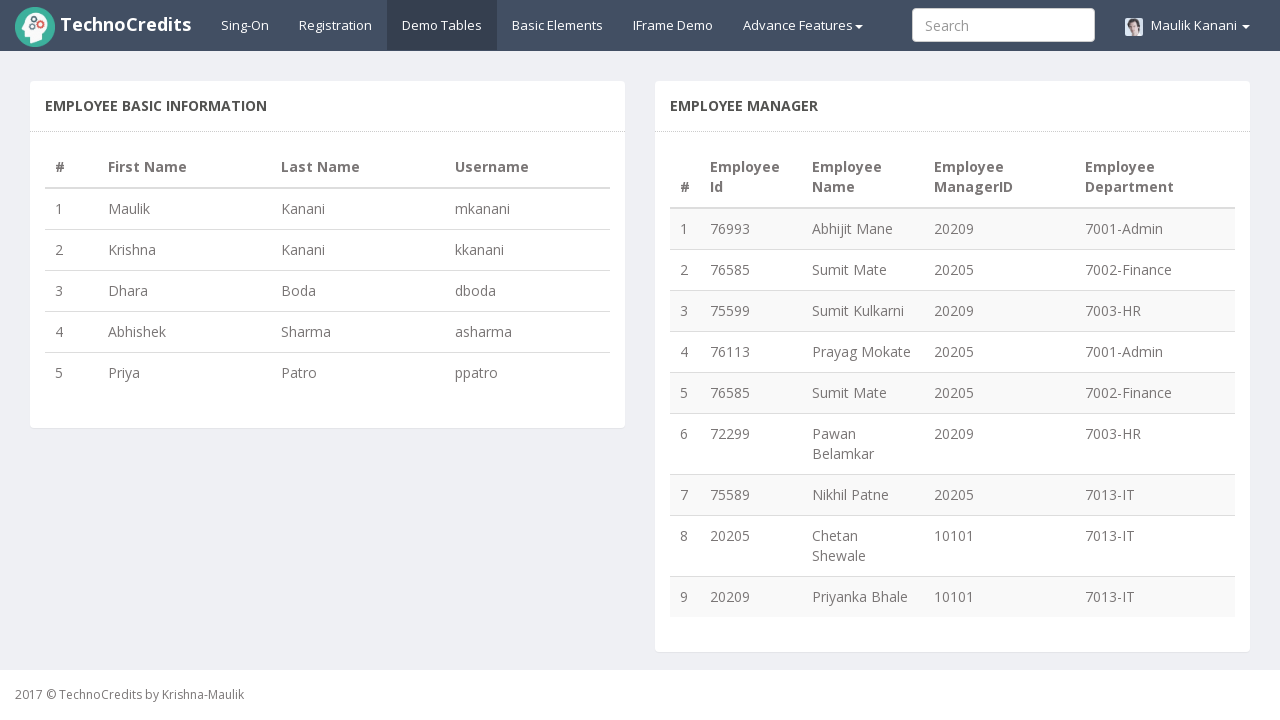

Retrieved first name from row 1
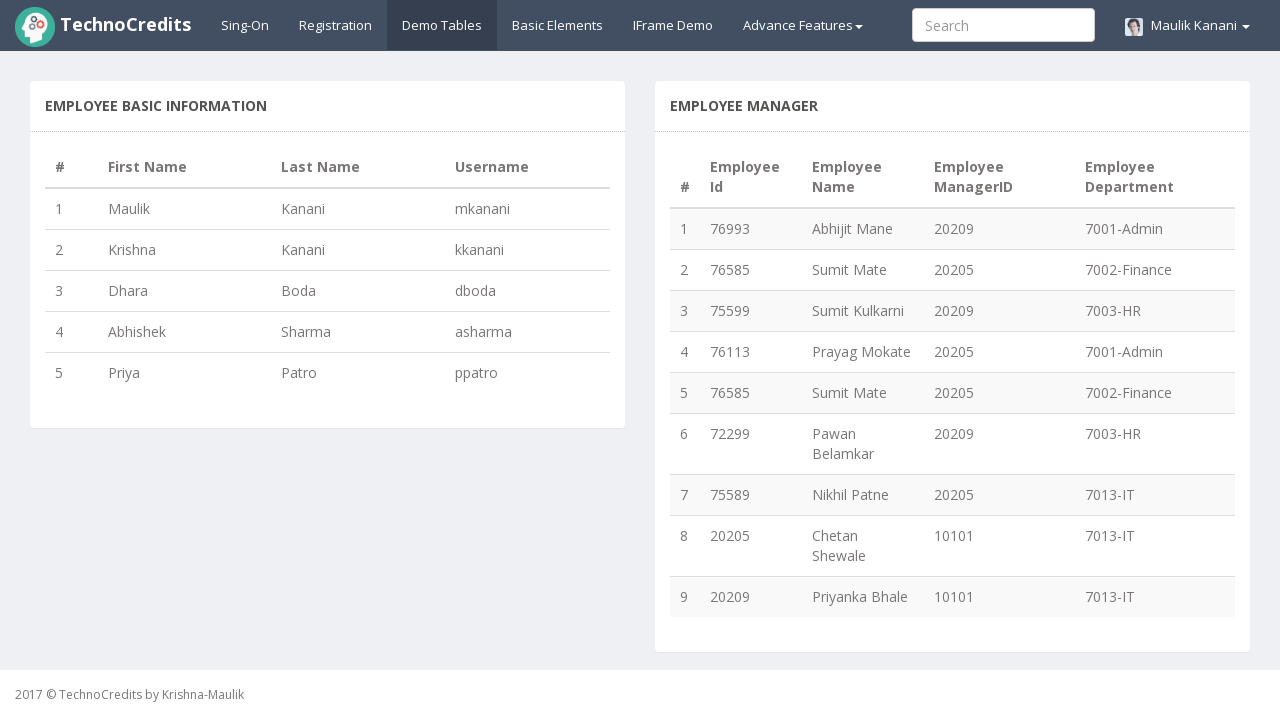

Retrieved username from row 1
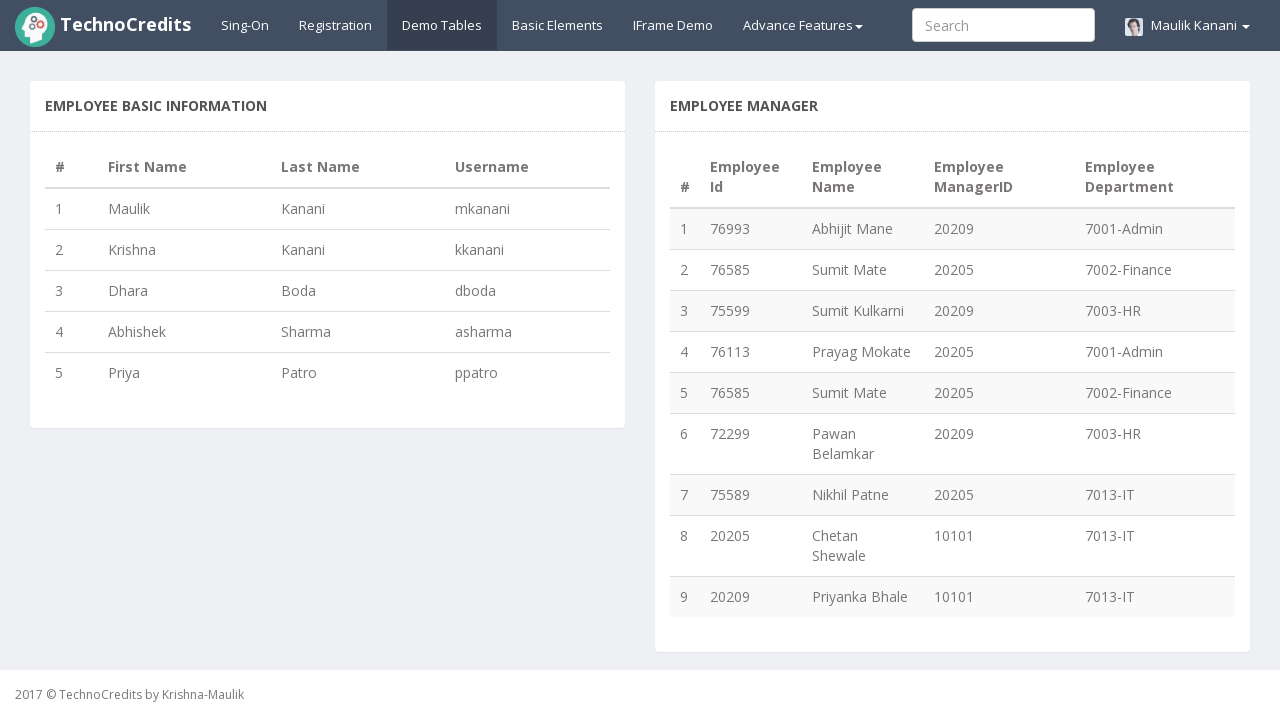

Added mapping: Maulik -> mkanani
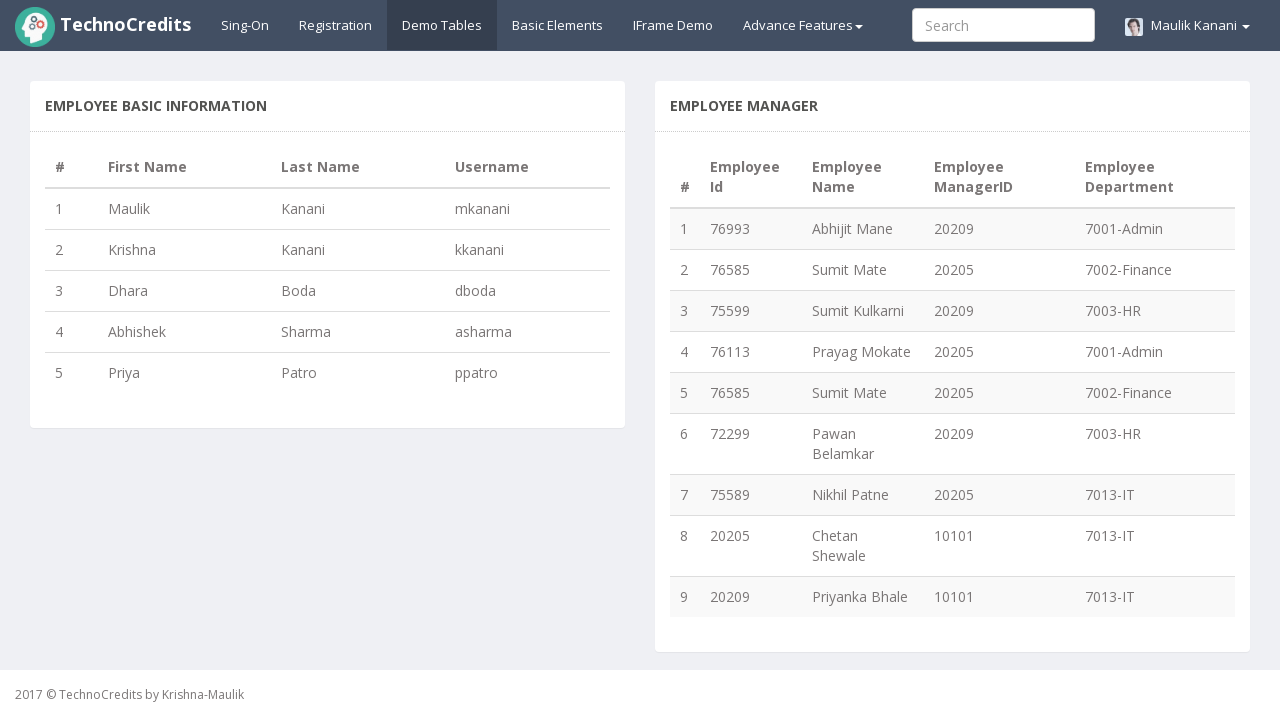

Retrieved first name from row 2
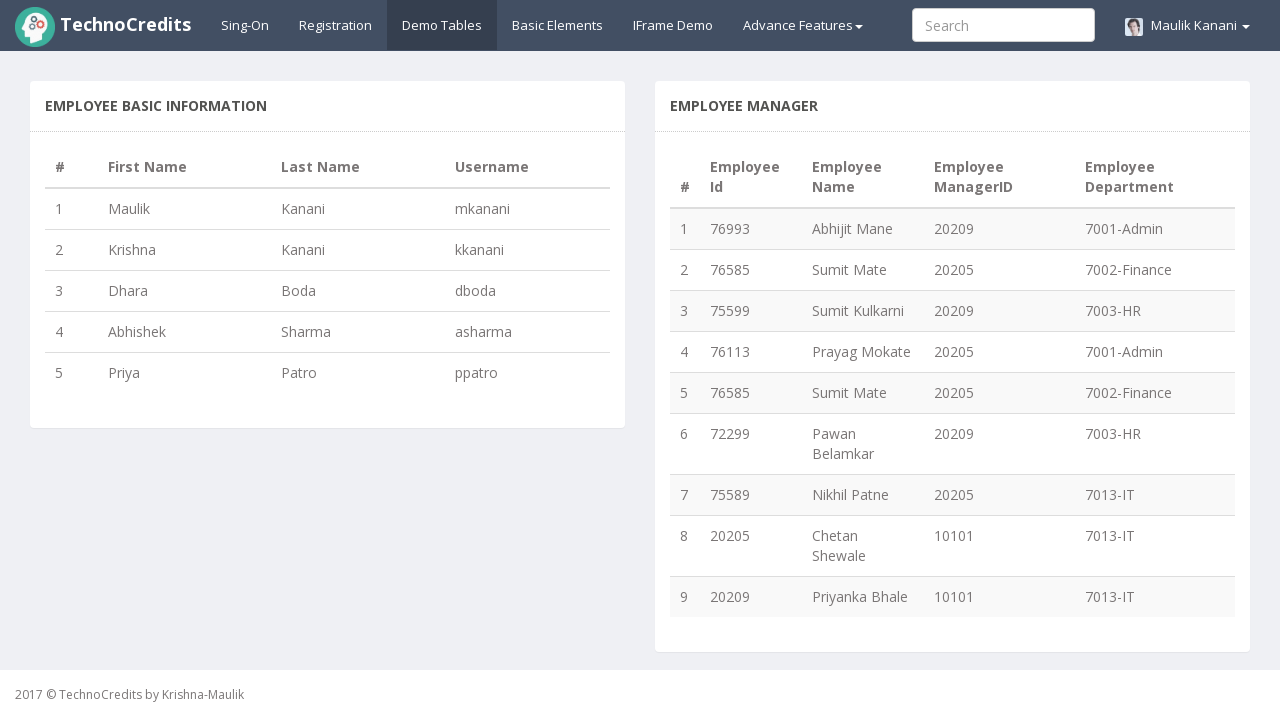

Retrieved username from row 2
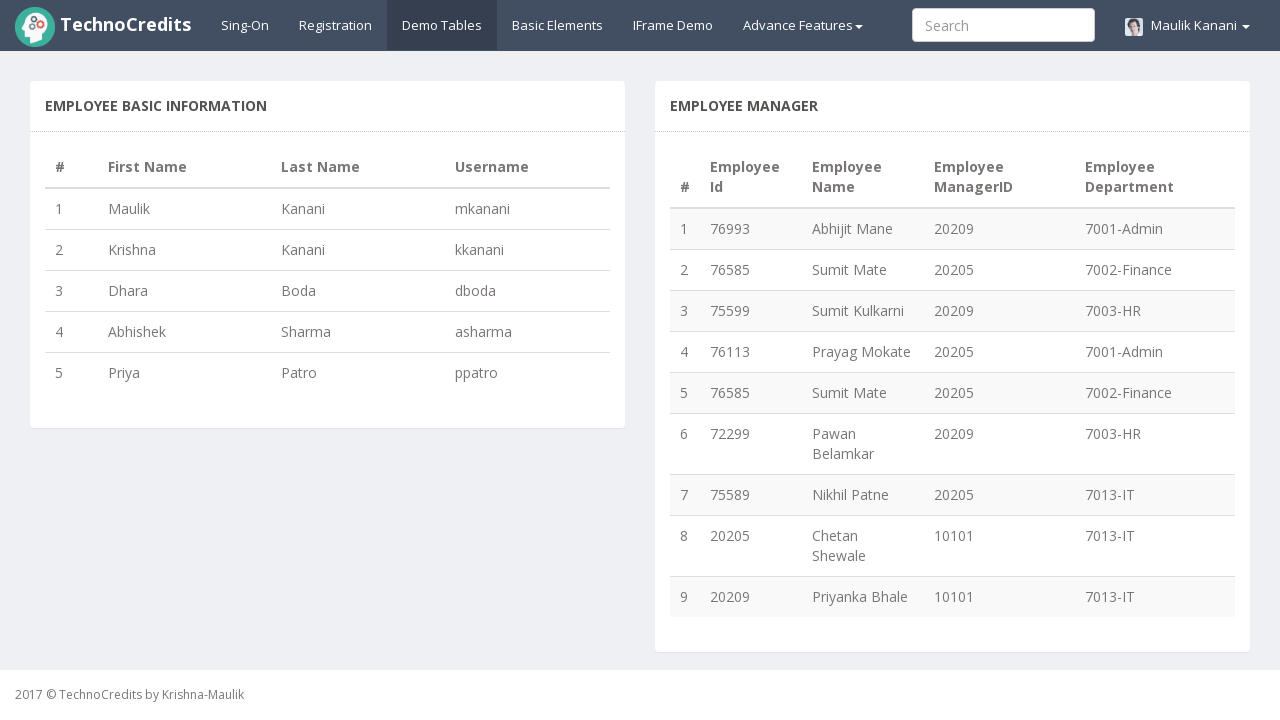

Added mapping: Krishna -> kkanani
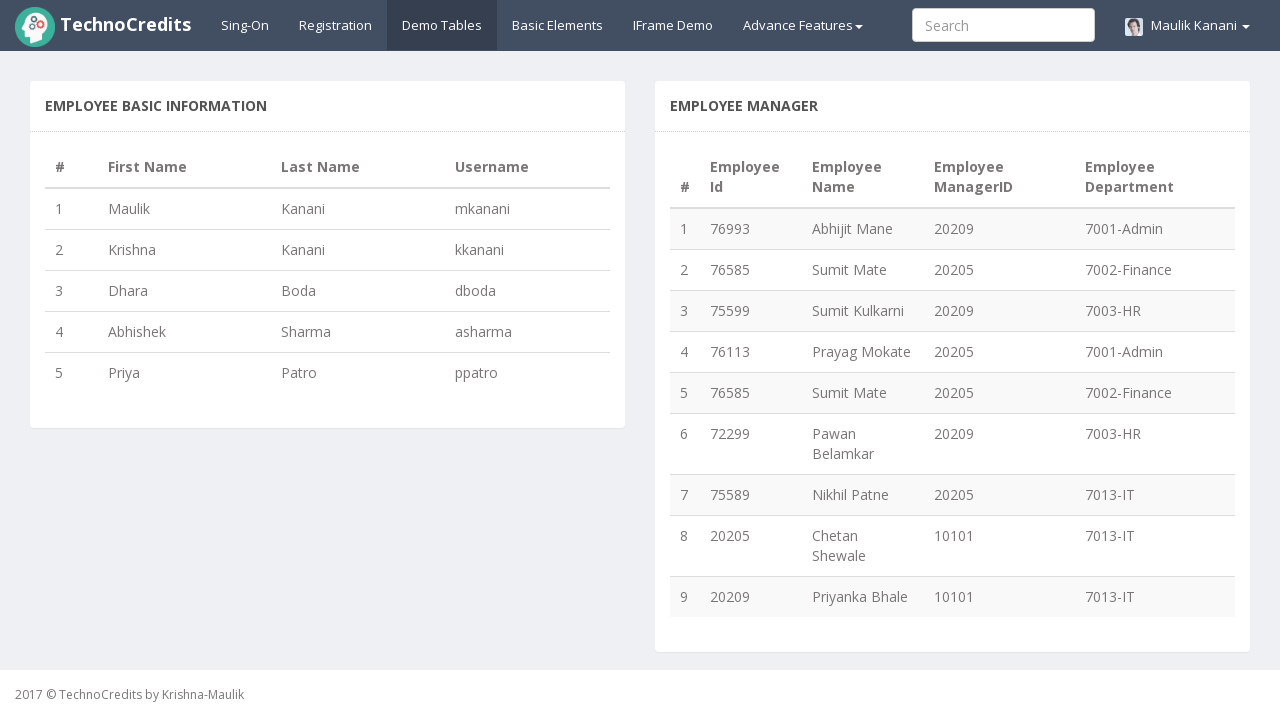

Retrieved first name from row 3
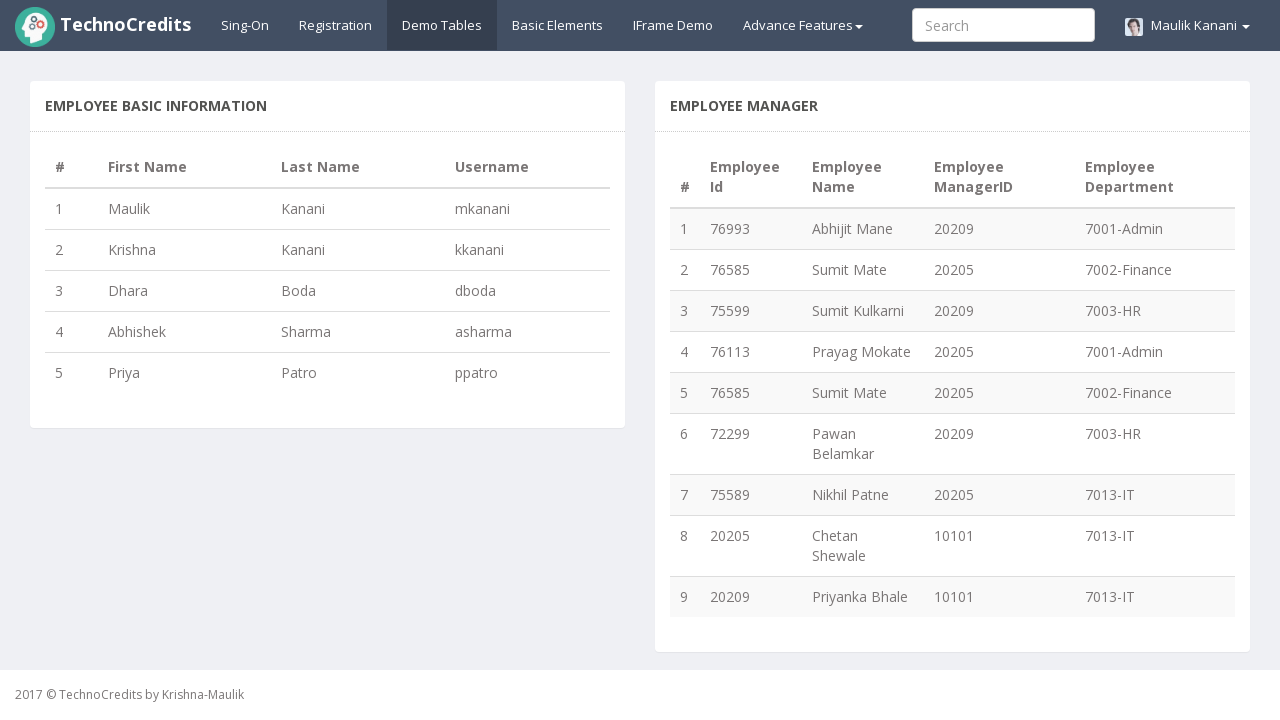

Retrieved username from row 3
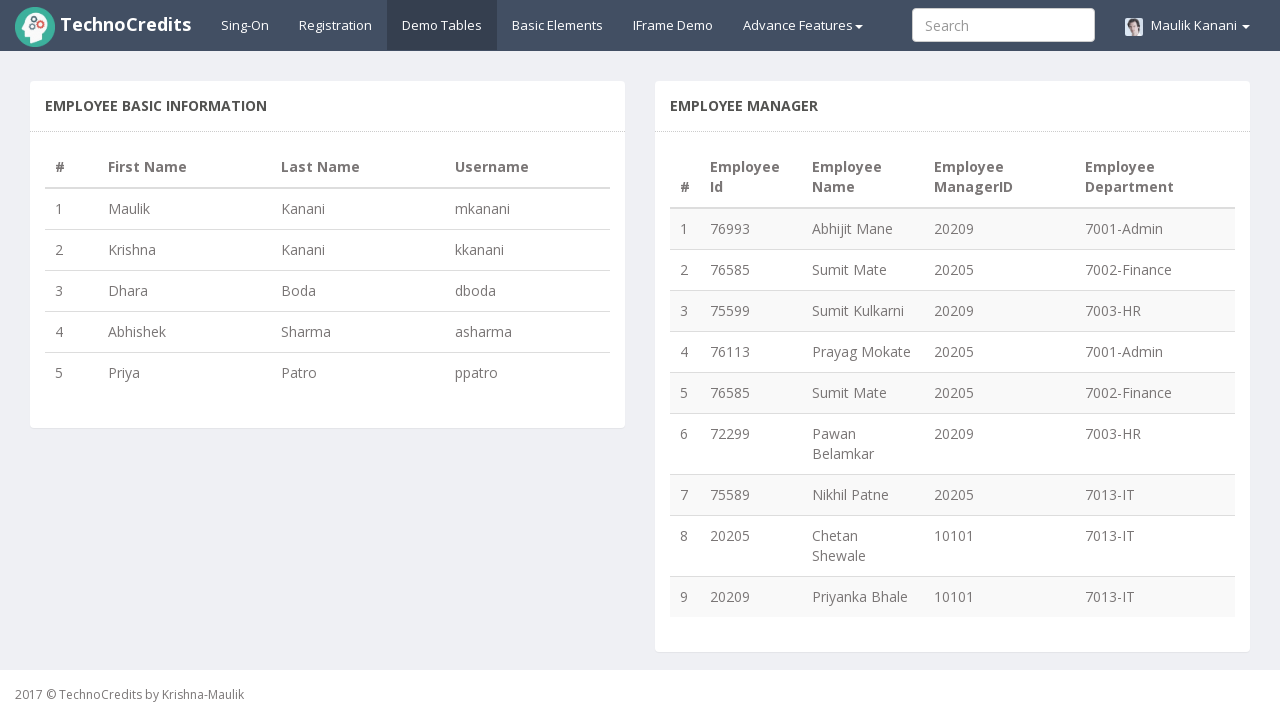

Added mapping: Dhara -> dboda
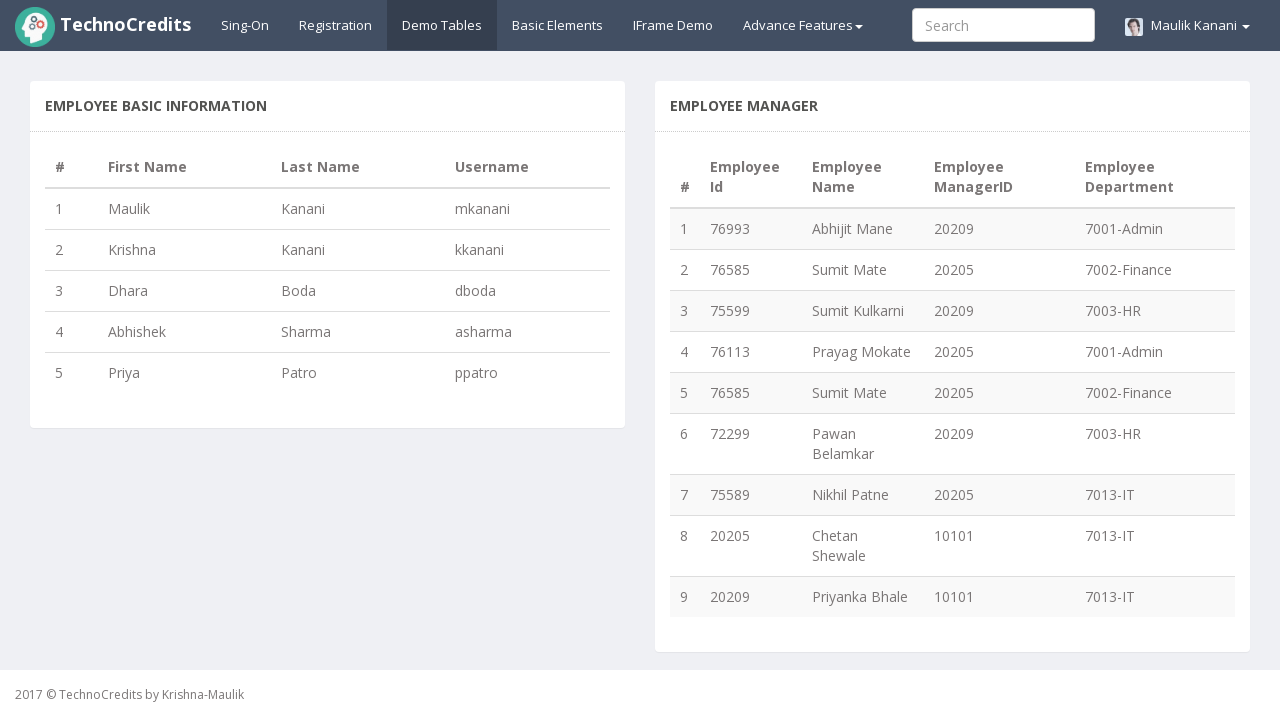

Retrieved first name from row 4
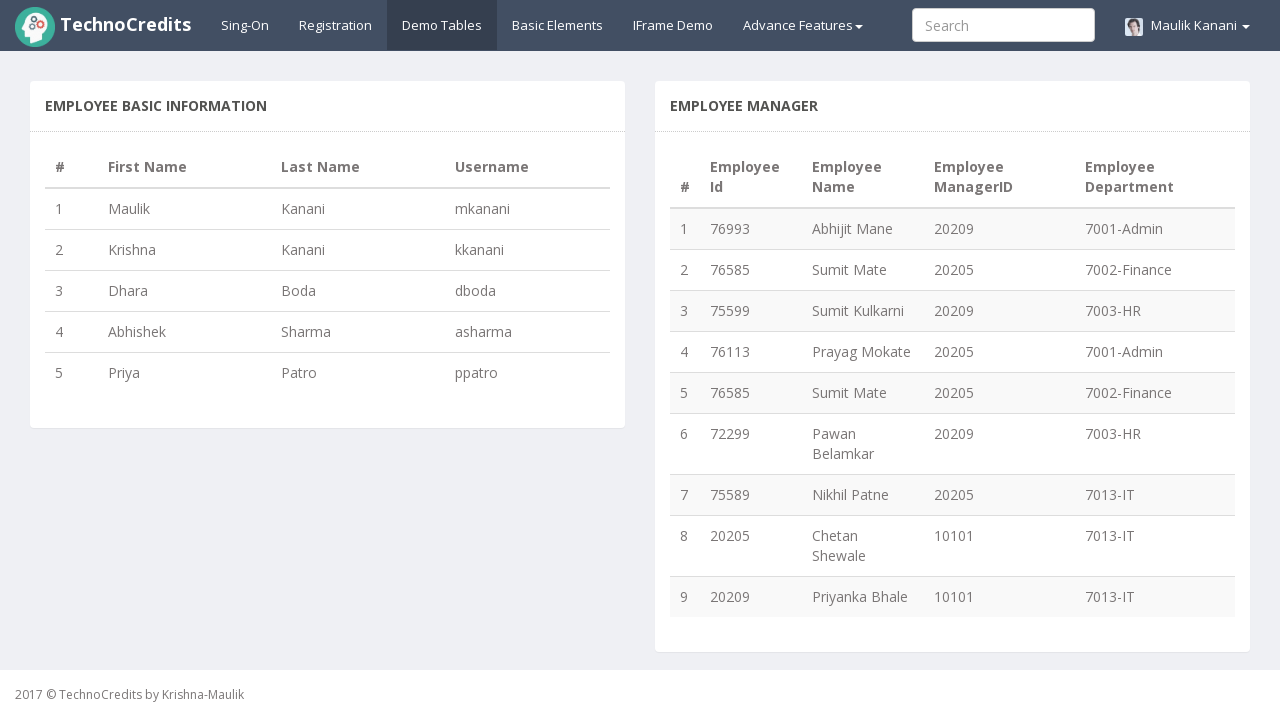

Retrieved username from row 4
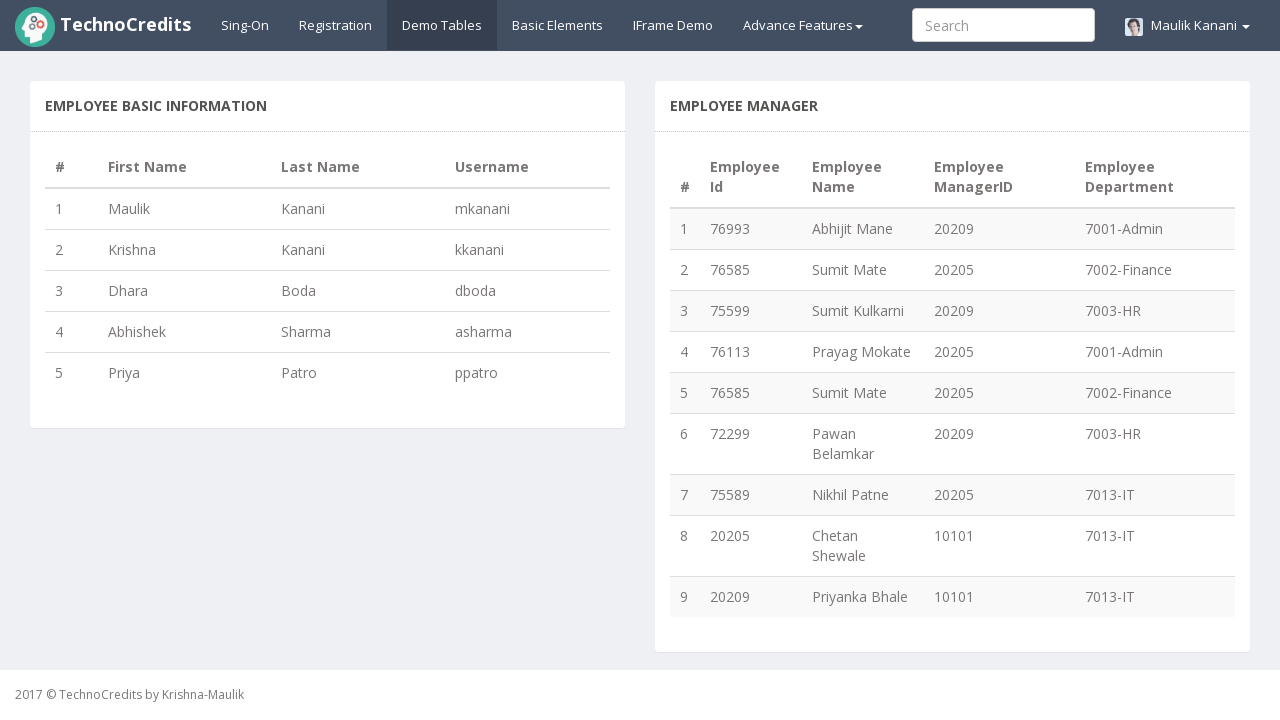

Added mapping: Abhishek -> asharma
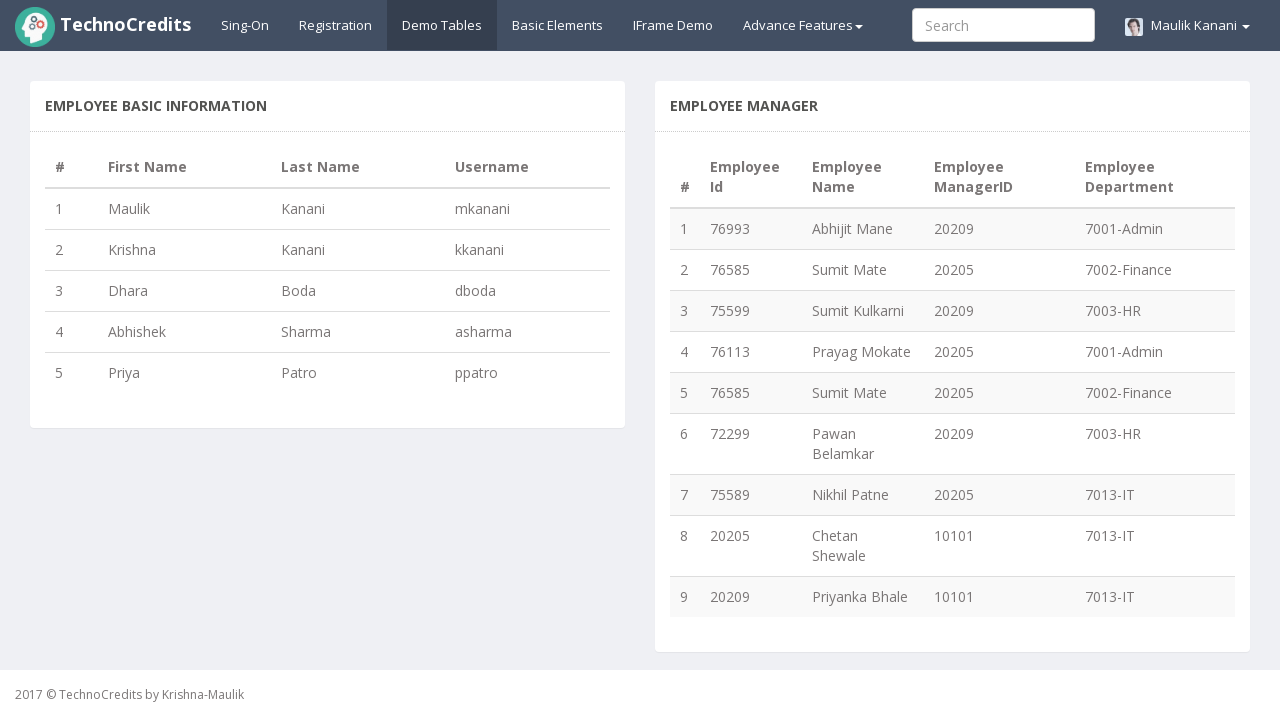

Retrieved first name from row 5
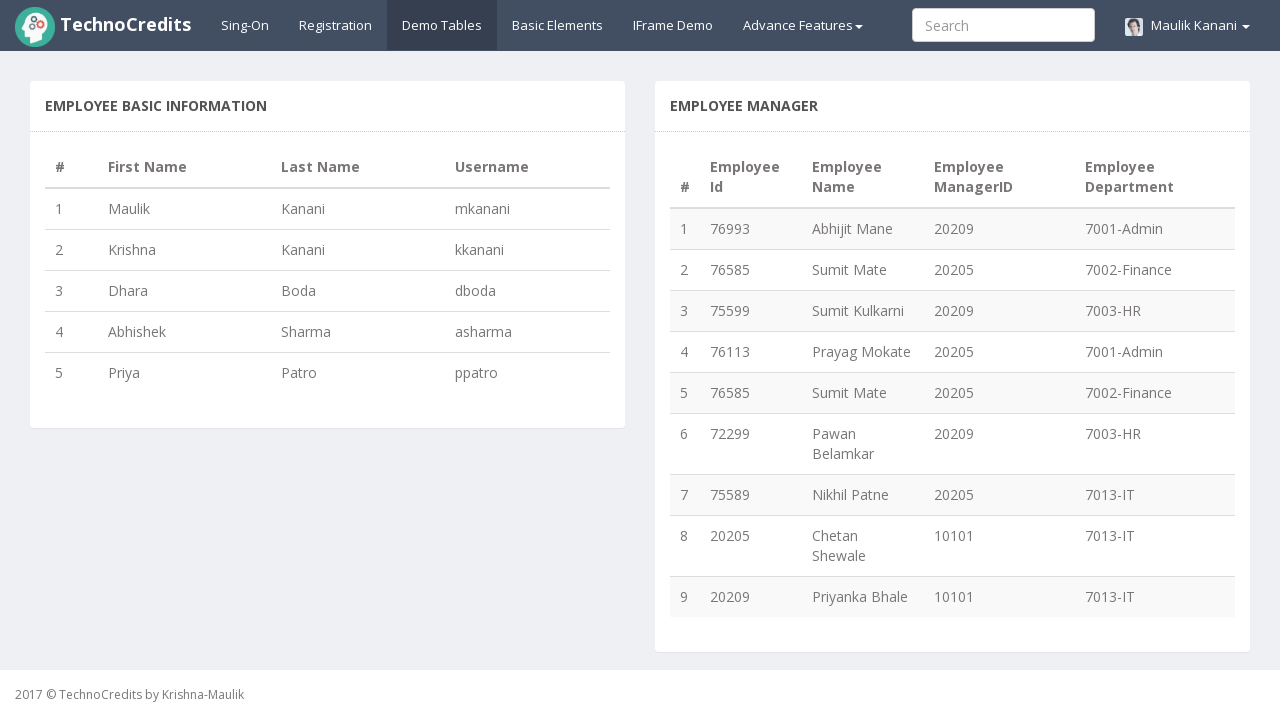

Retrieved username from row 5
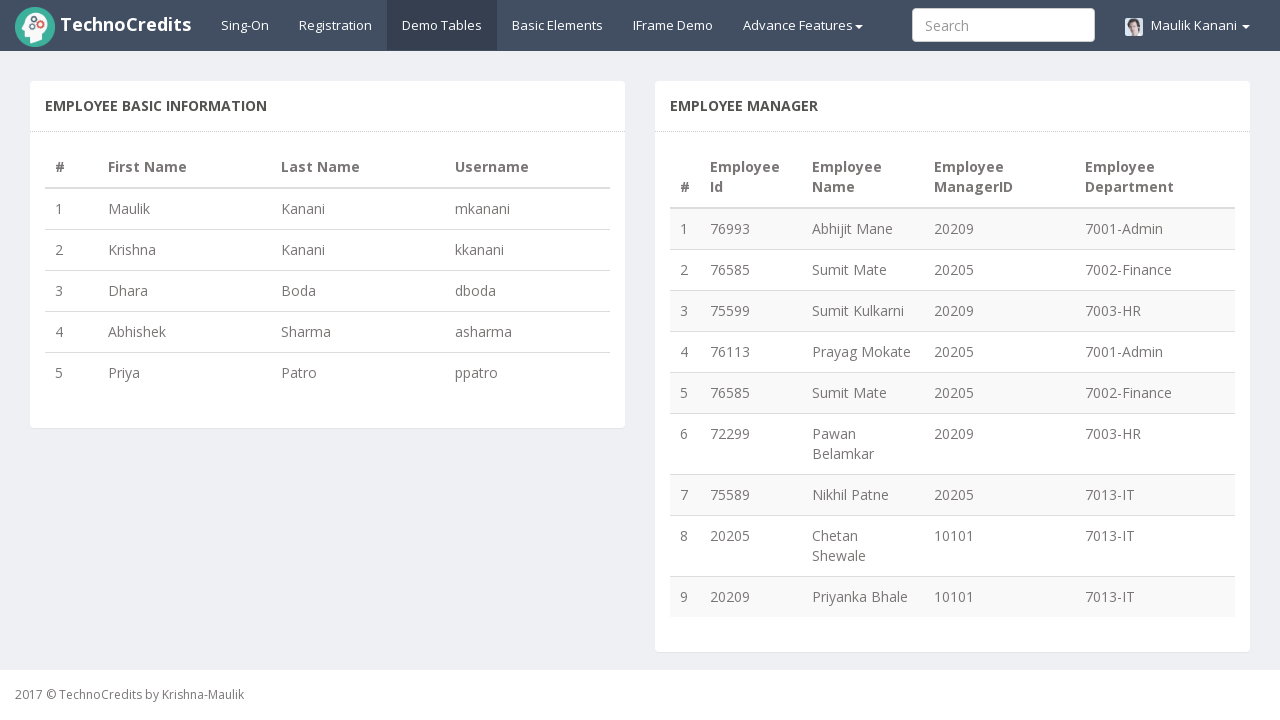

Added mapping: Priya -> ppatro
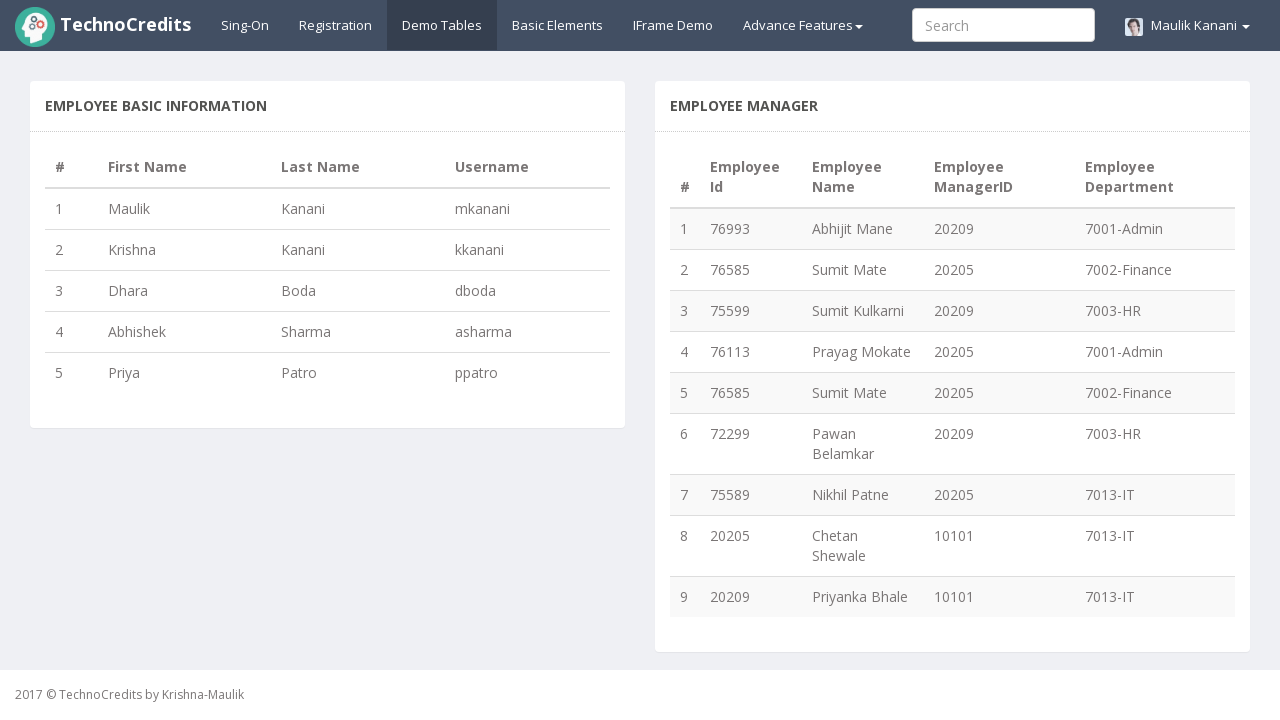

Verified name-username map has 5 entries
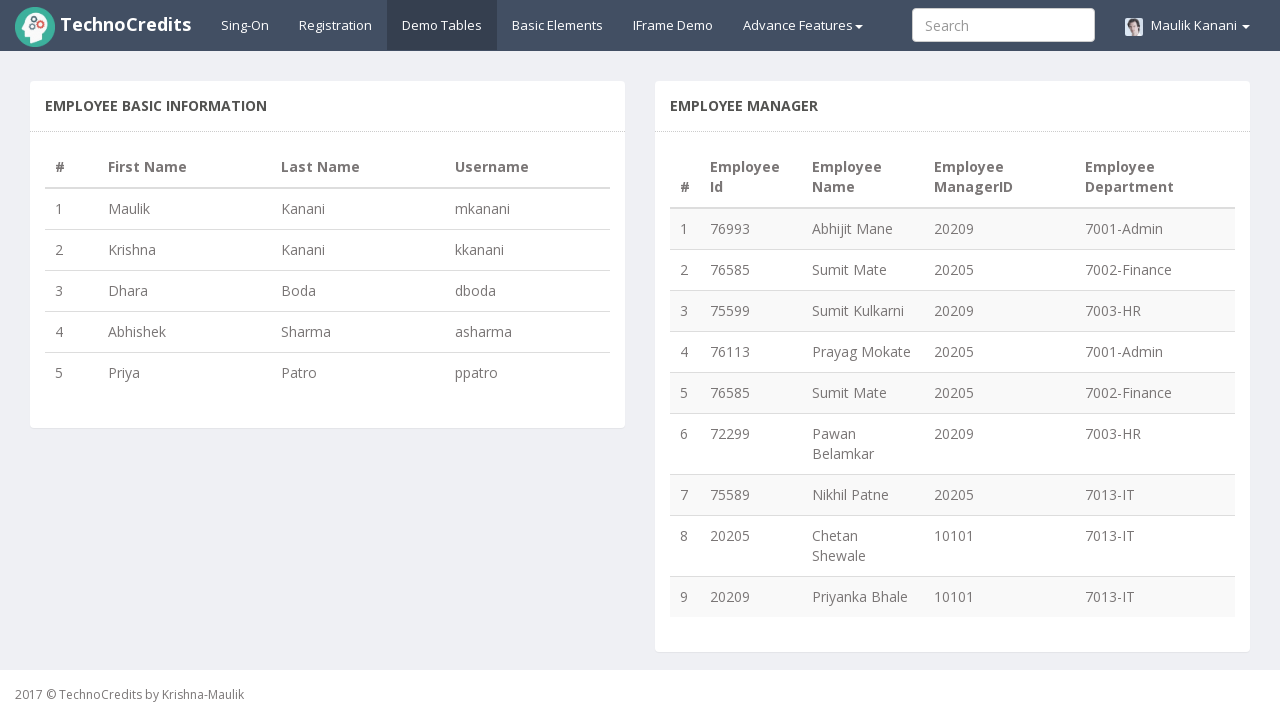

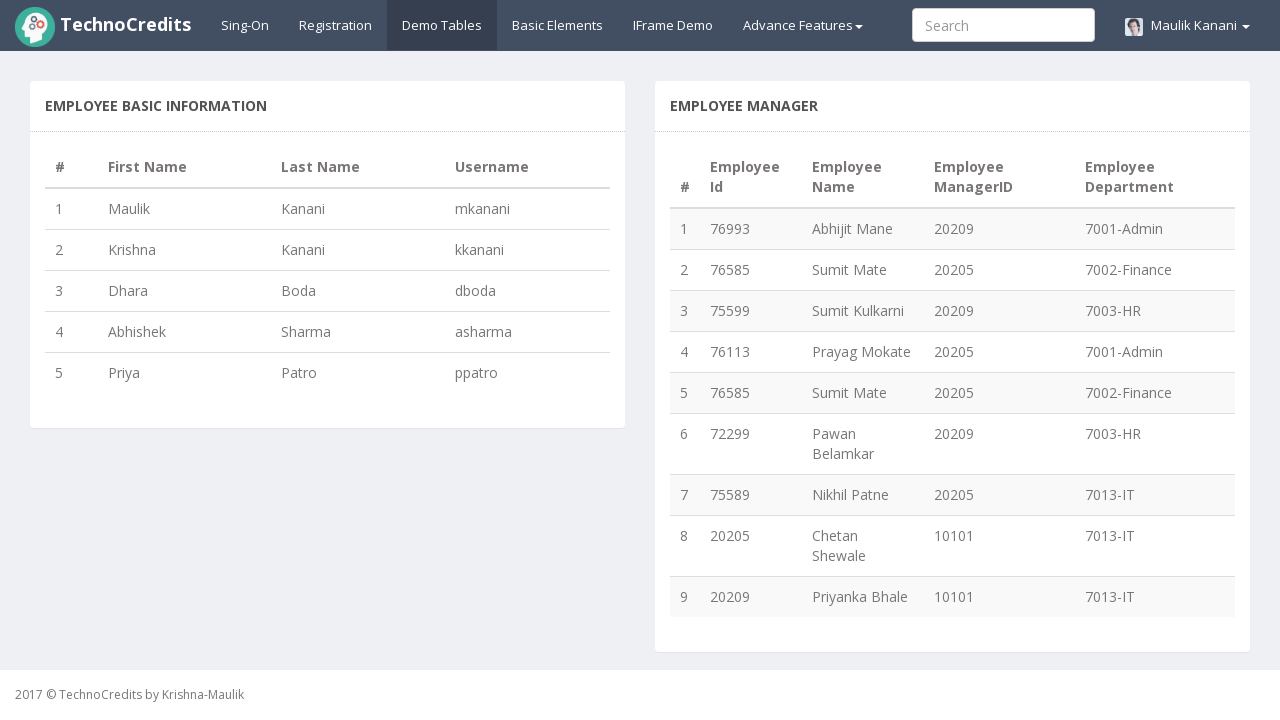